Tests a user registration form by navigating to the registration page, filling out all form fields (username, email, gender, hobbies, country, date of birth, bio), checking newsletter option, and submitting the form.

Starting URL: https://material.playwrightvn.com/

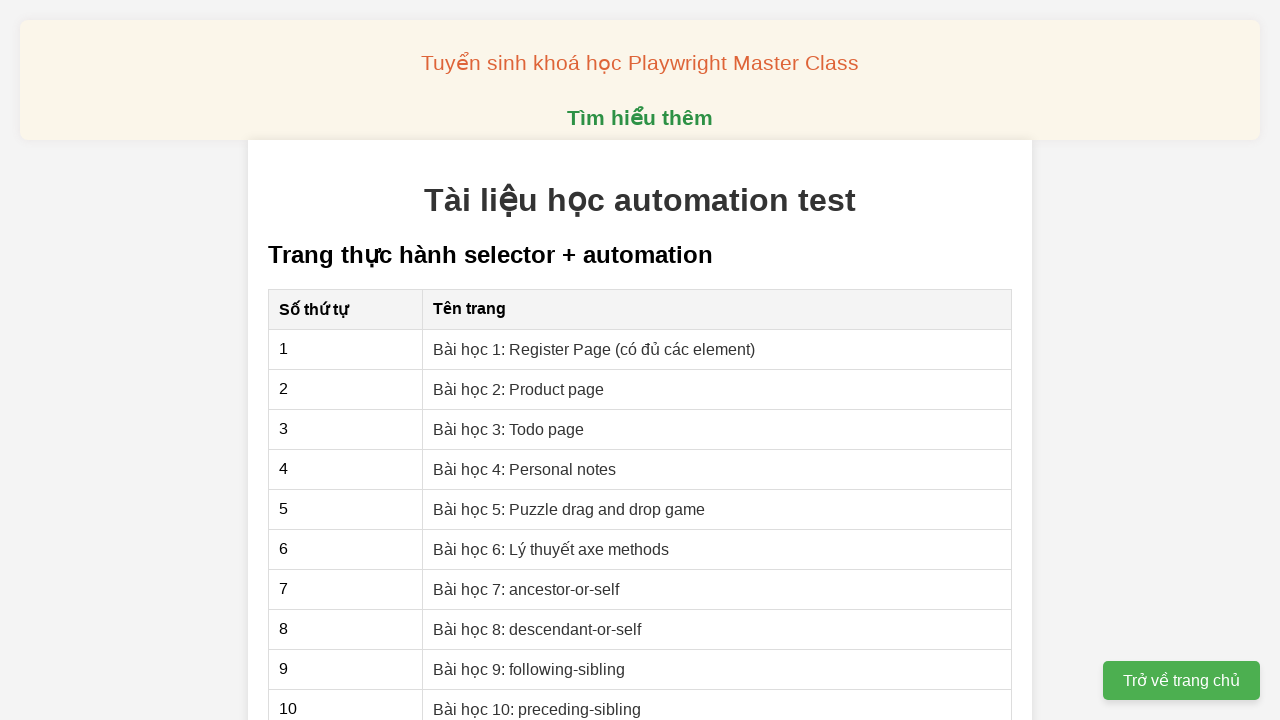

Clicked on User Registration link at (594, 349) on xpath=//a[@href='01-xpath-register-page.html']
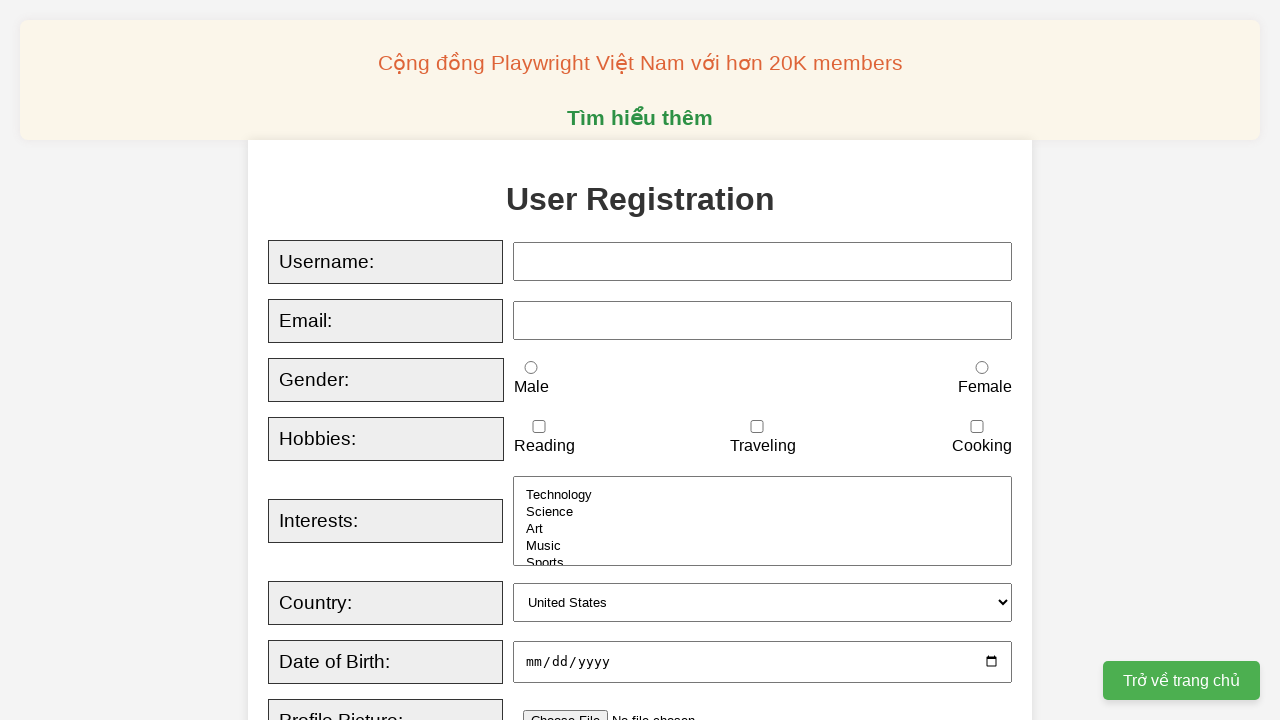

Registration page loaded and username field is visible
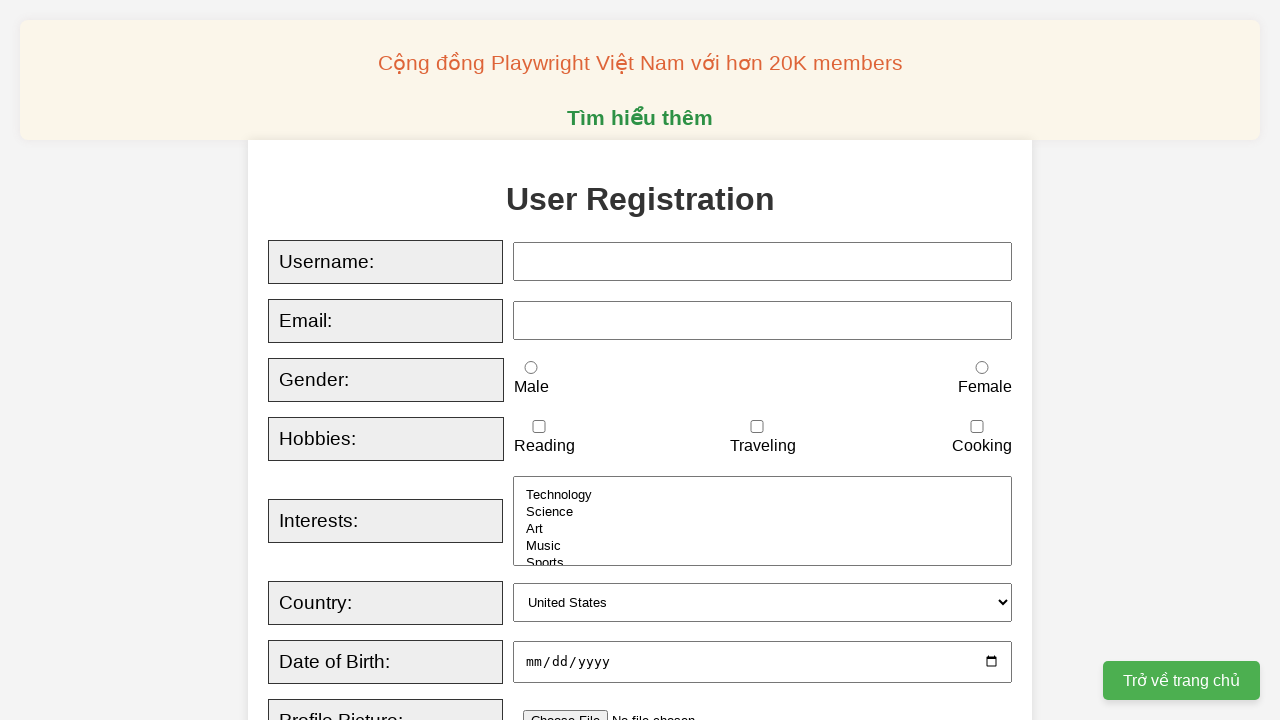

Filled username field with 'Playwright Viet Nam' on xpath=//input[@id='username']
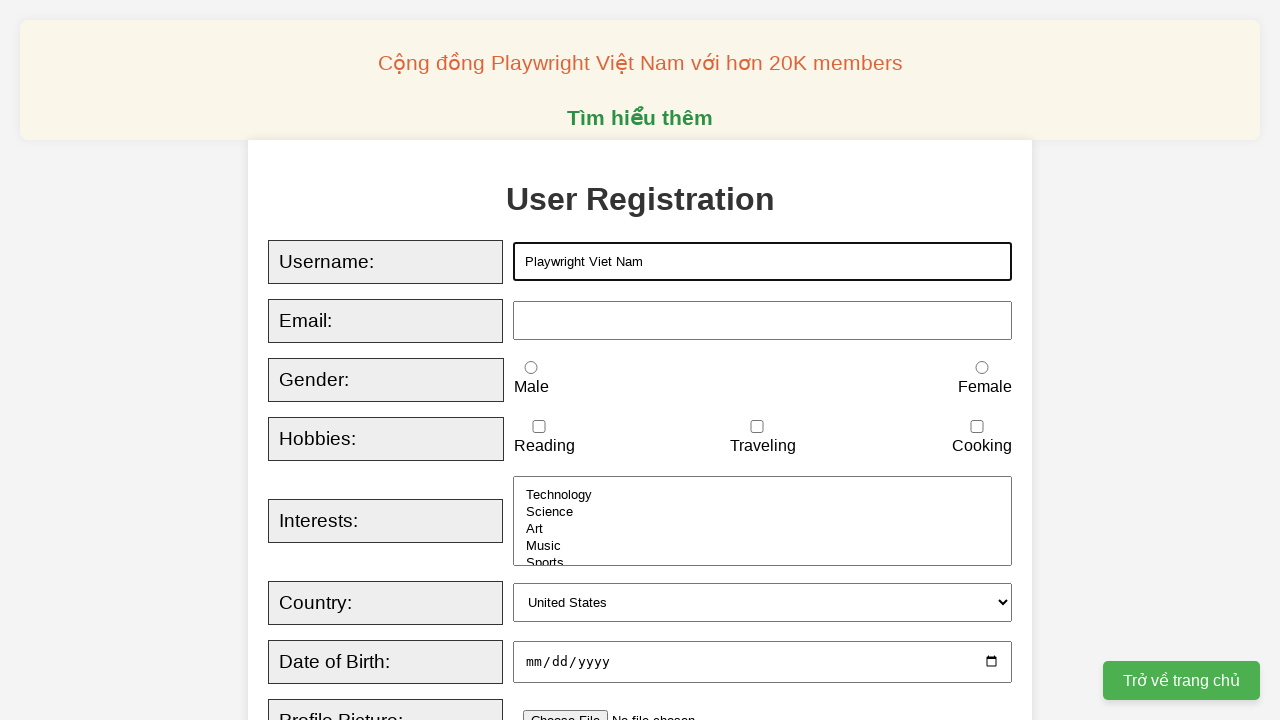

Filled email field with 'playwrightvietnam@gmail.com' on xpath=//input[@id='email']
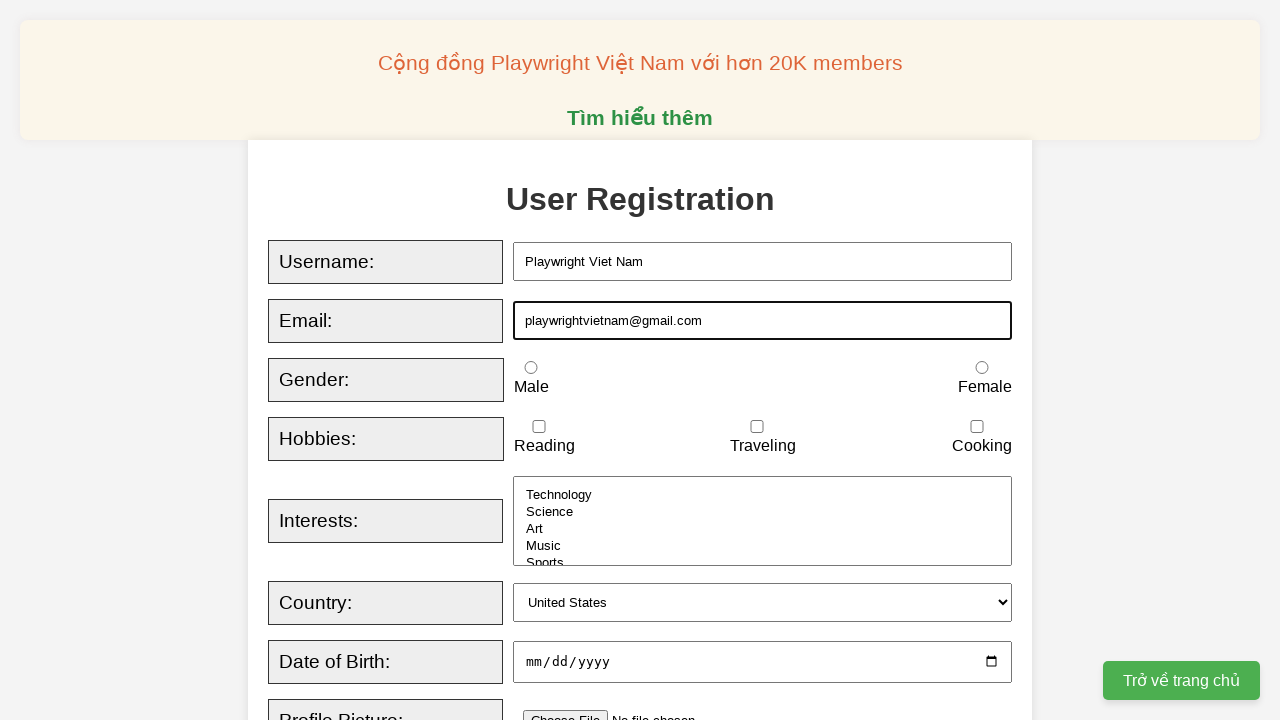

Selected male gender option at (531, 368) on xpath=//input[@id='male']
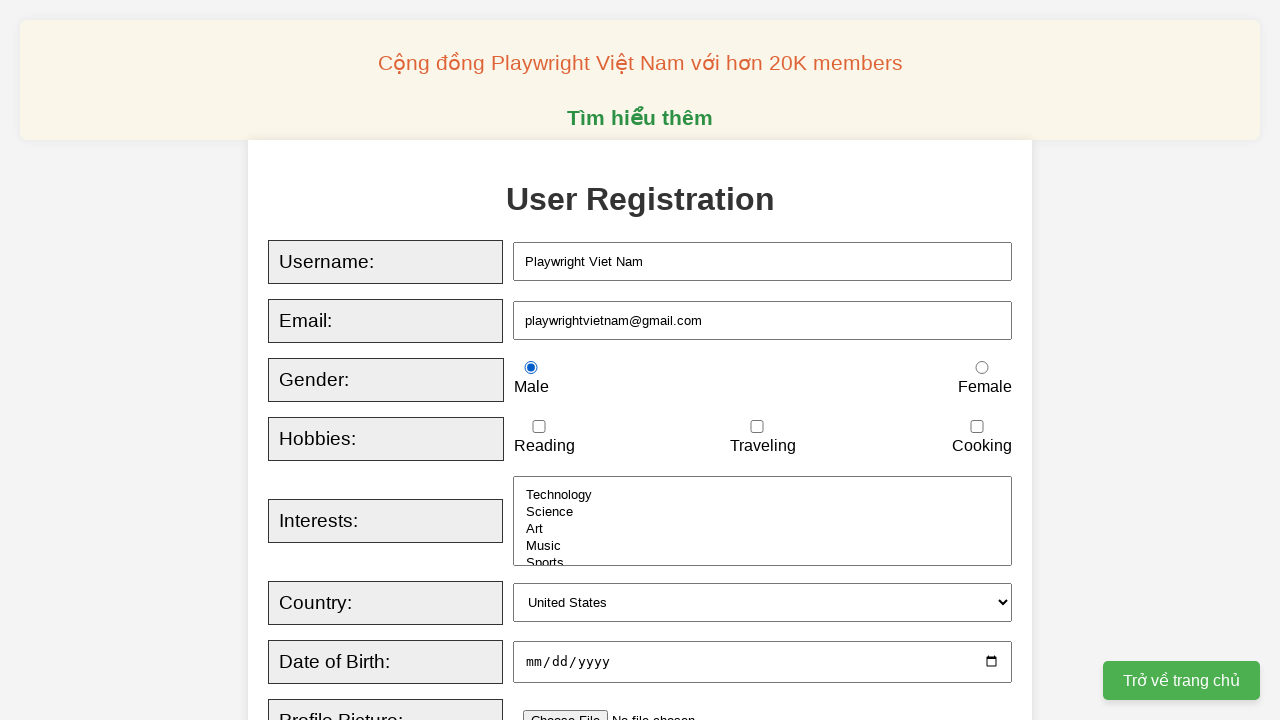

Checked traveling hobby checkbox at (757, 427) on xpath=//input[@id='traveling']
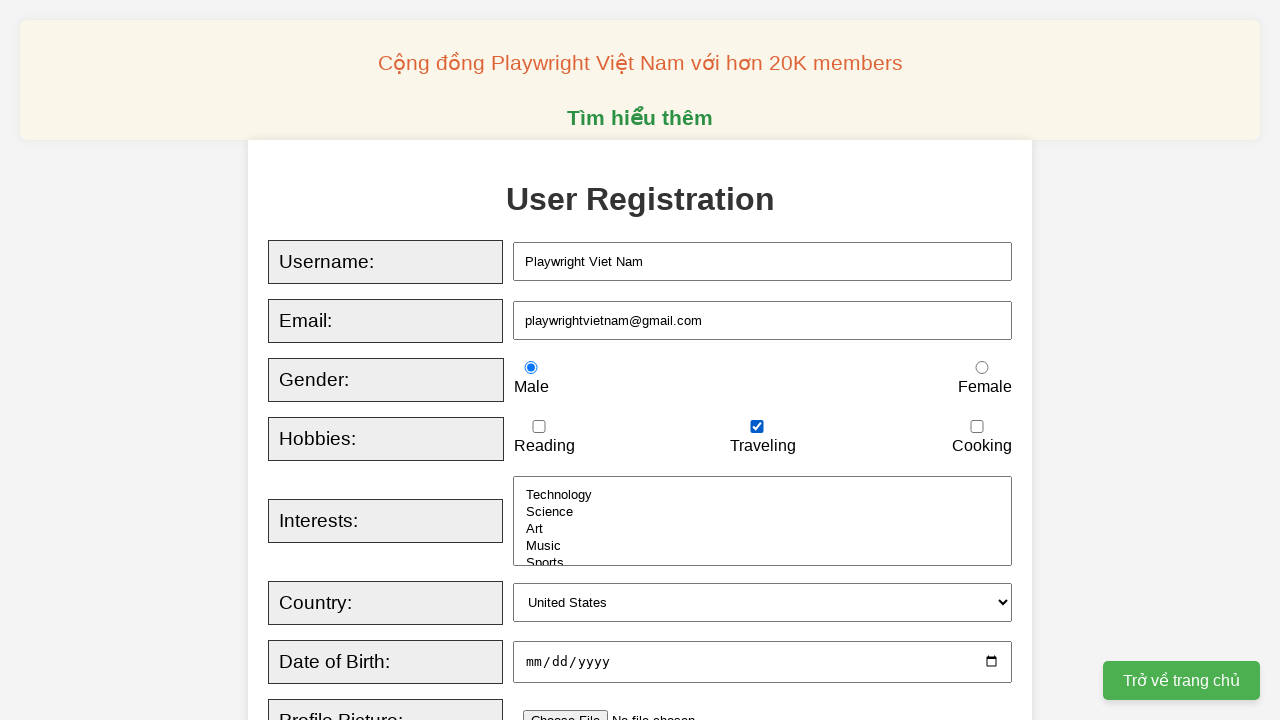

Selected USA from country dropdown on //select[@id='country']
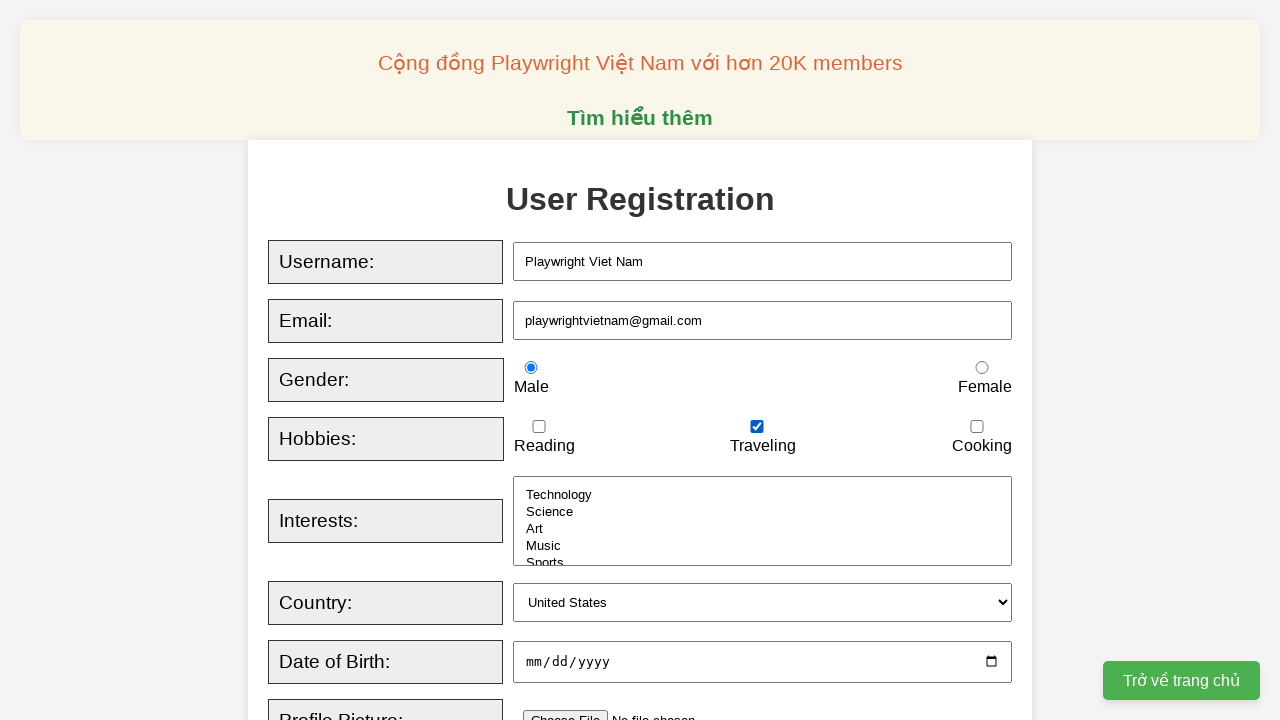

Filled date of birth field with '2024-09-24' on xpath=//input[@id='dob']
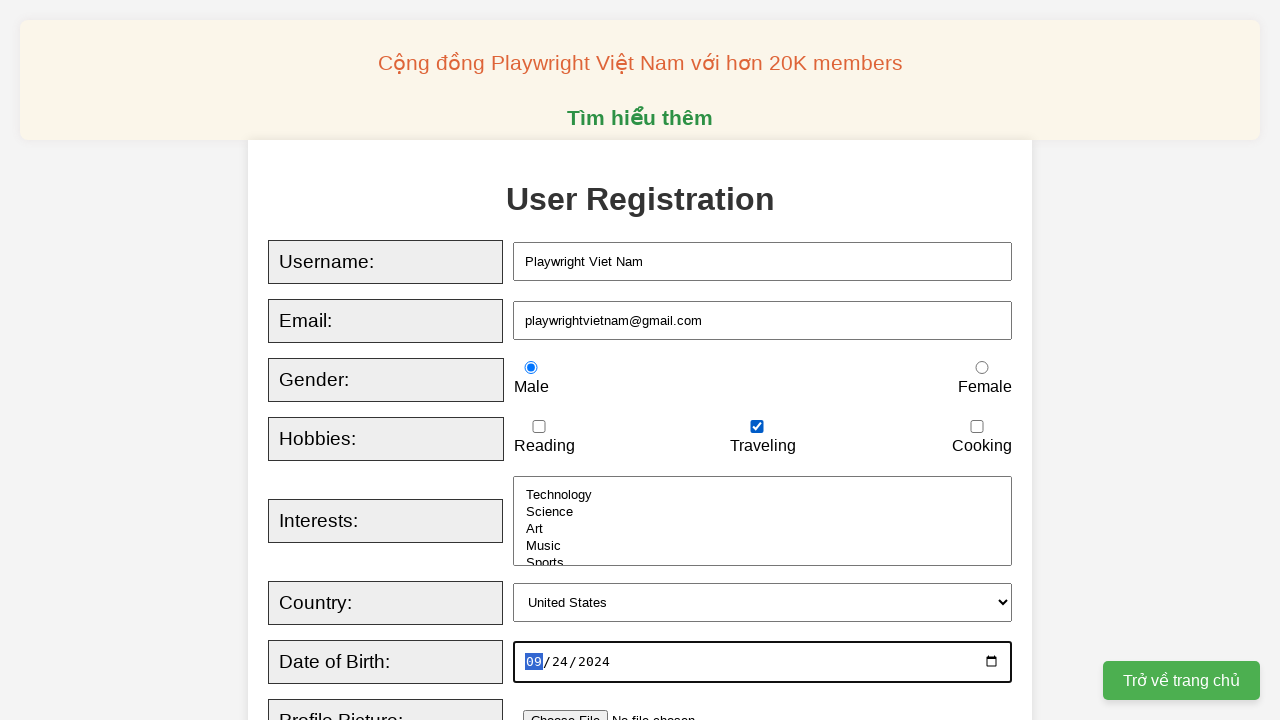

Filled bio textarea with 'K9-class' on xpath=//textarea[@id='bio']
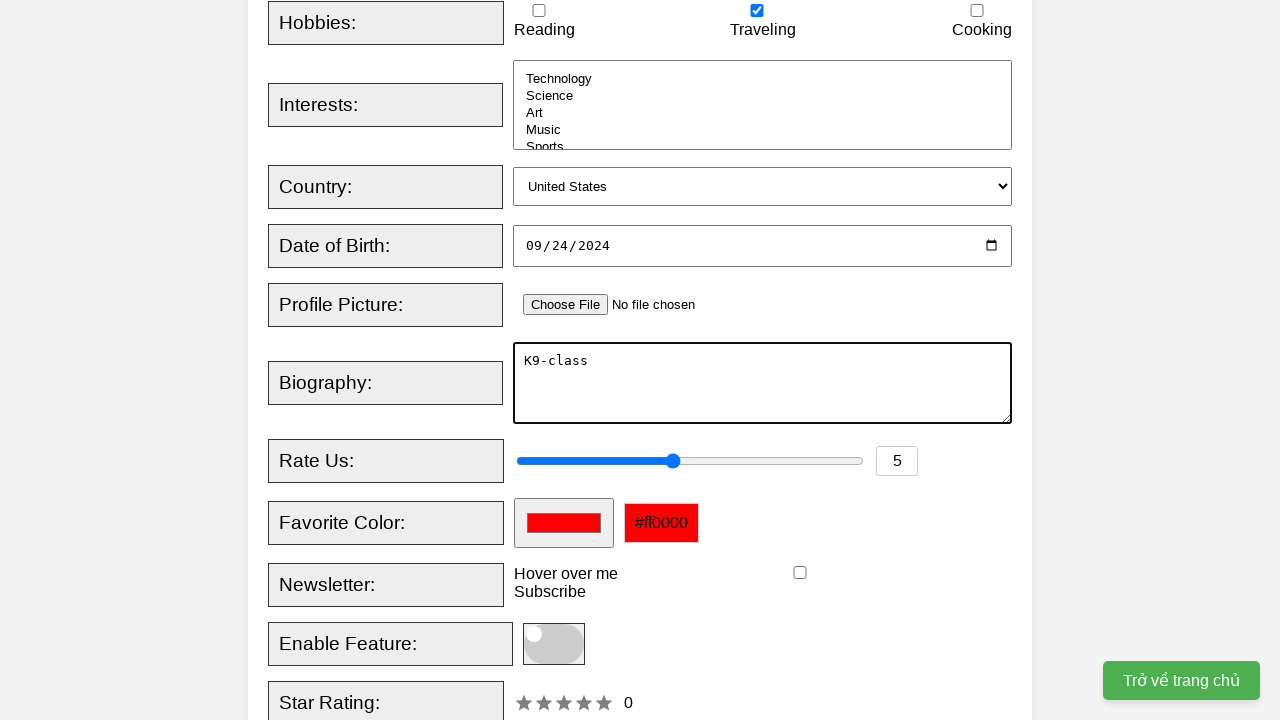

Hovered over tooltip element at (566, 574) on xpath=//div[@class='tooltip']
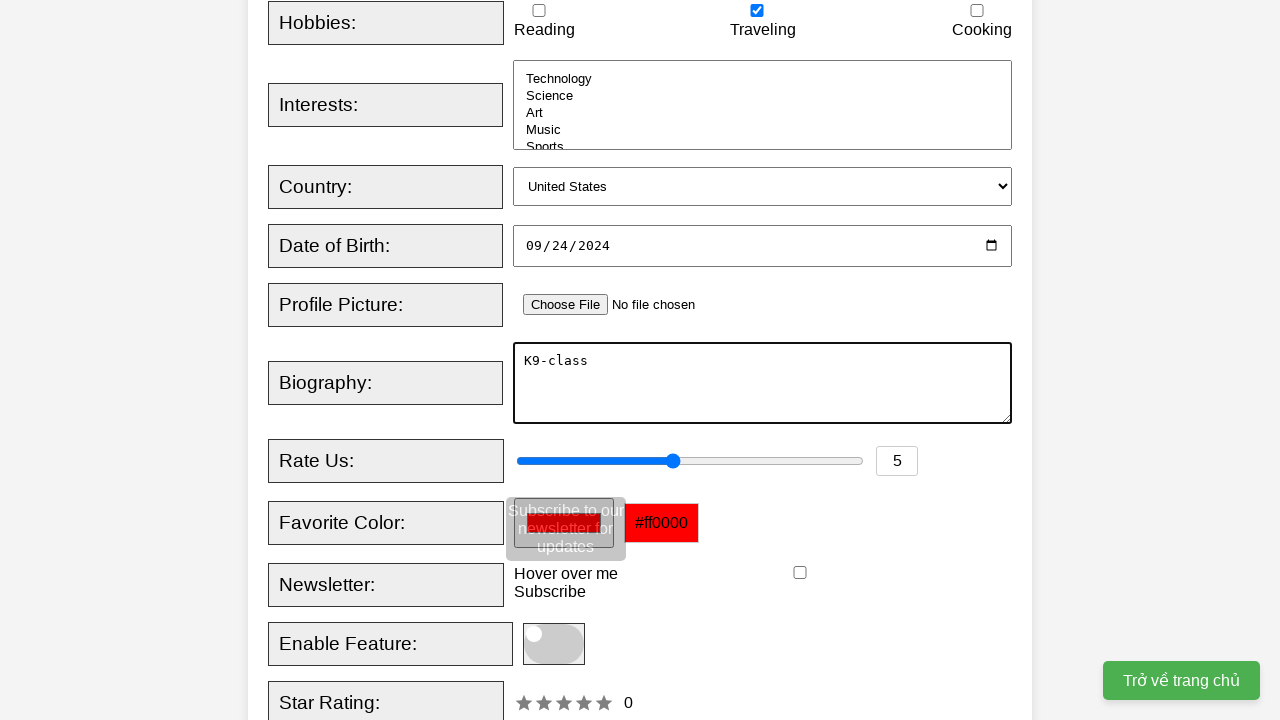

Checked newsletter subscription checkbox at (800, 573) on xpath=//input[@id='newsletter']
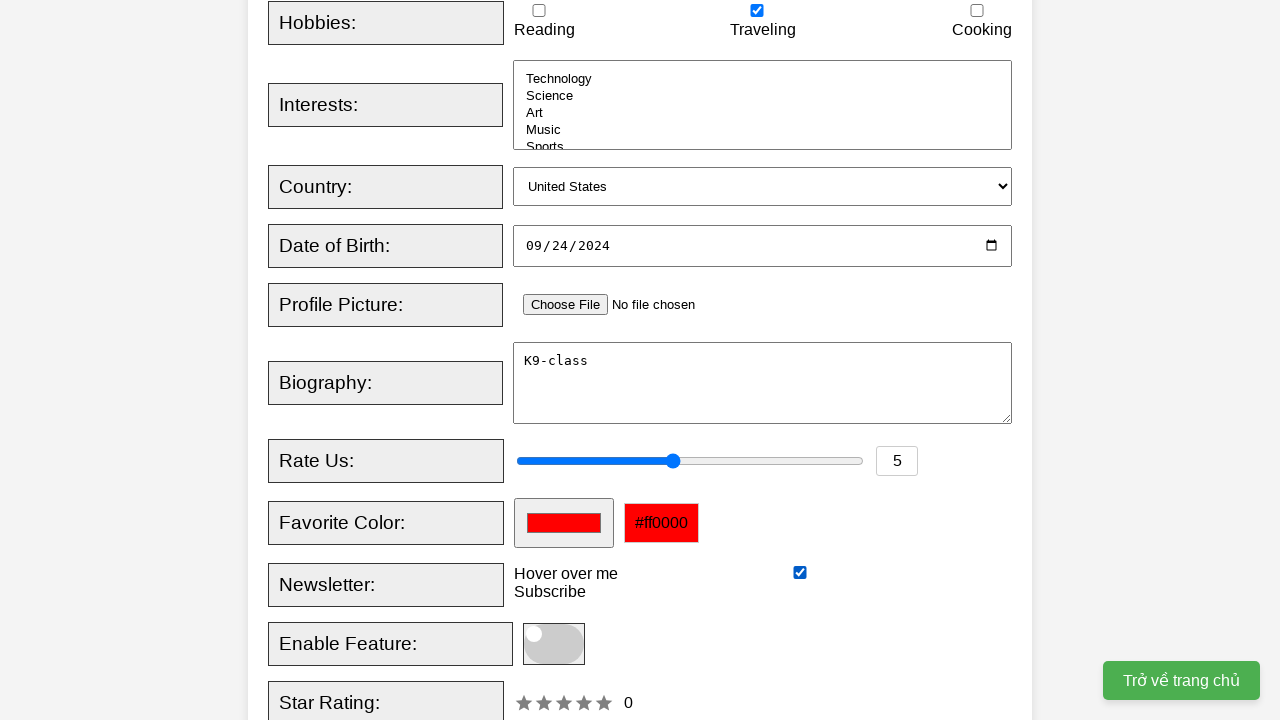

Clicked Register button to submit the form at (528, 360) on xpath=//button[normalize-space()='Register']
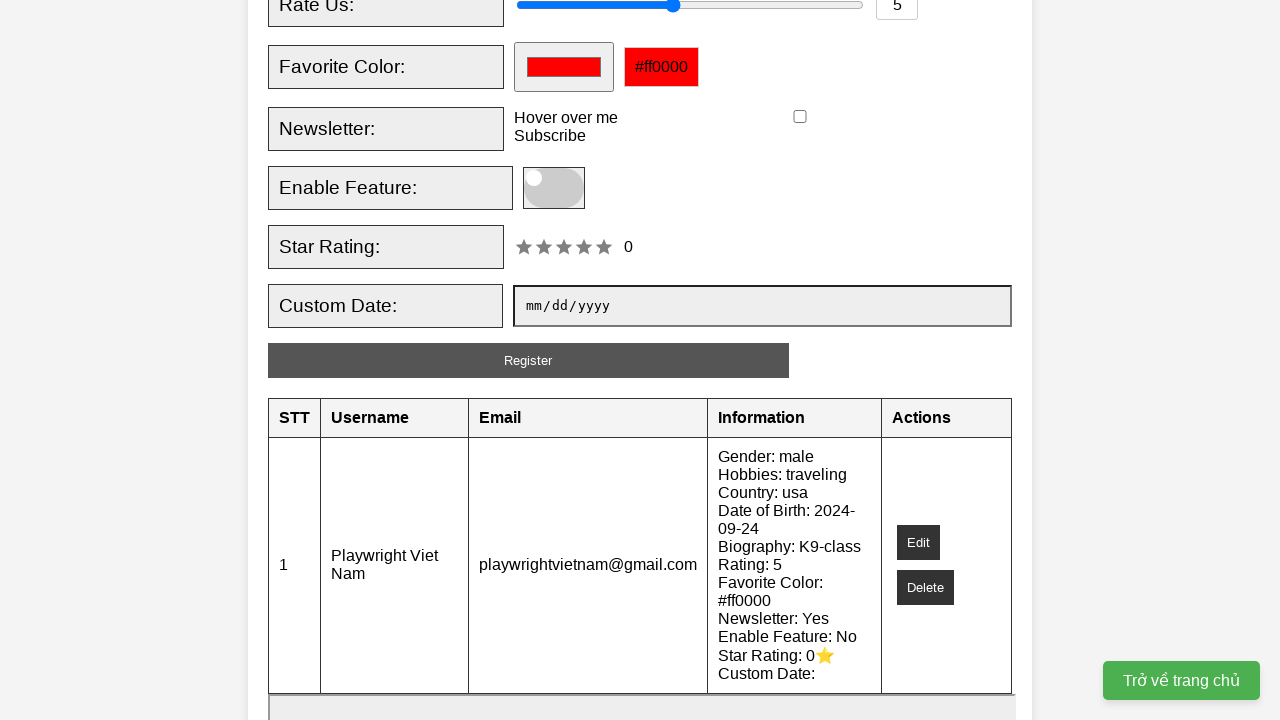

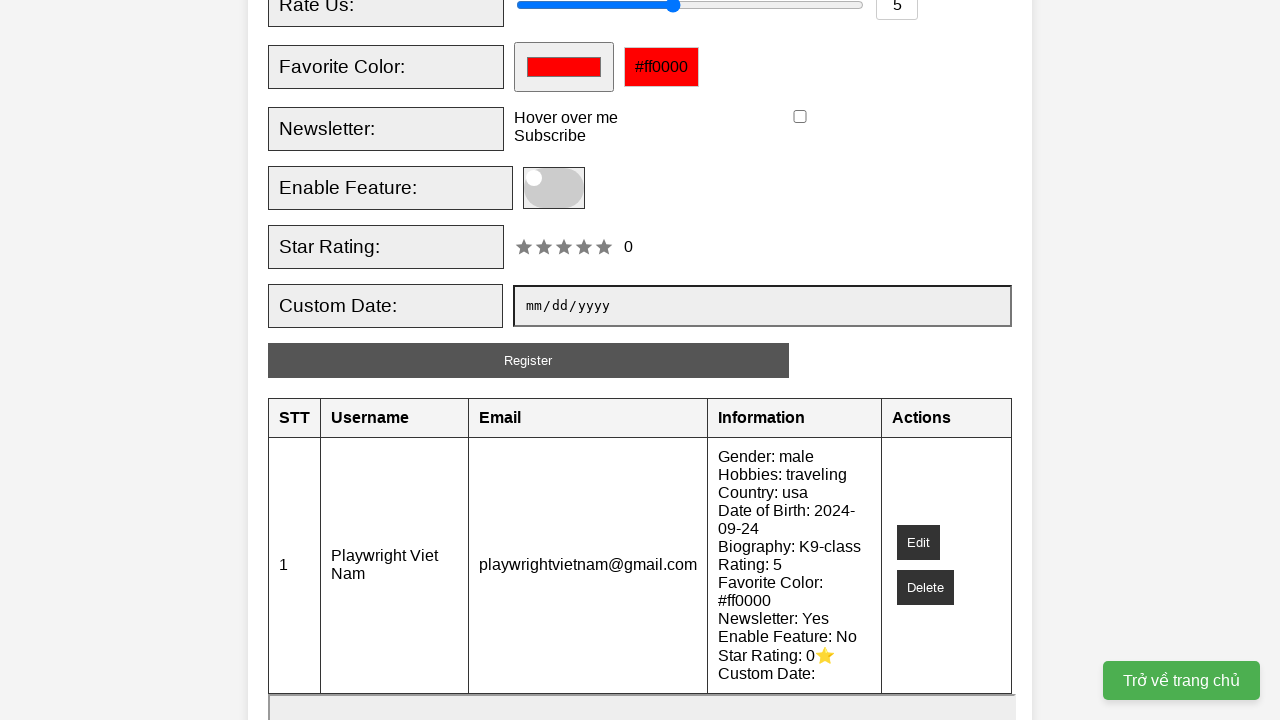